Tests that entering an empty string when editing removes the todo item

Starting URL: https://demo.playwright.dev/todomvc

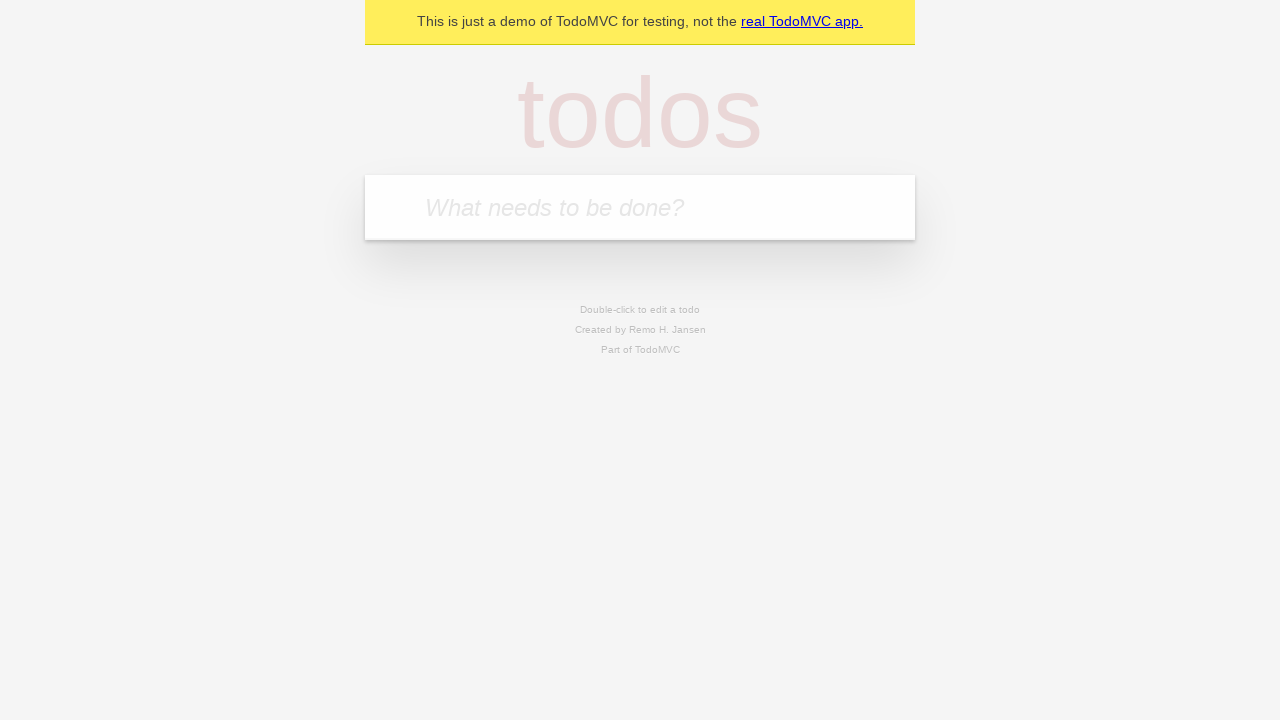

Filled new todo input with 'buy some cheese' on internal:attr=[placeholder="What needs to be done?"i]
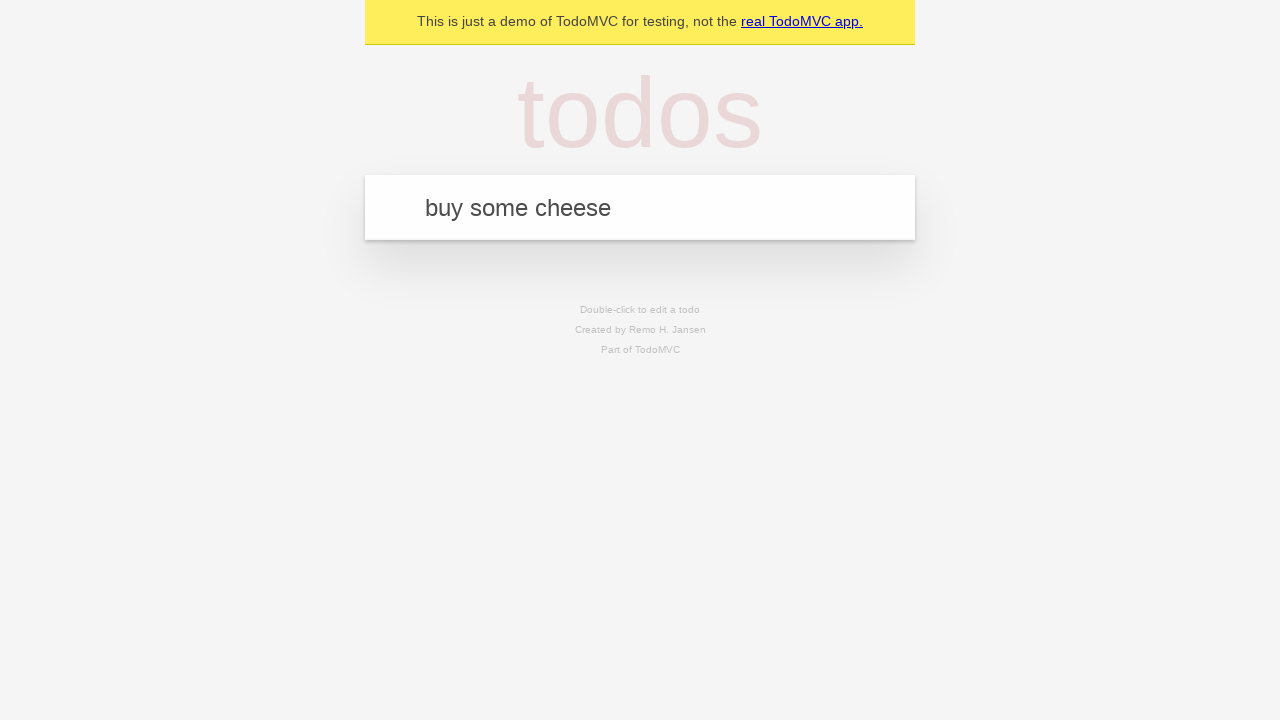

Pressed Enter to add todo item 'buy some cheese' on internal:attr=[placeholder="What needs to be done?"i]
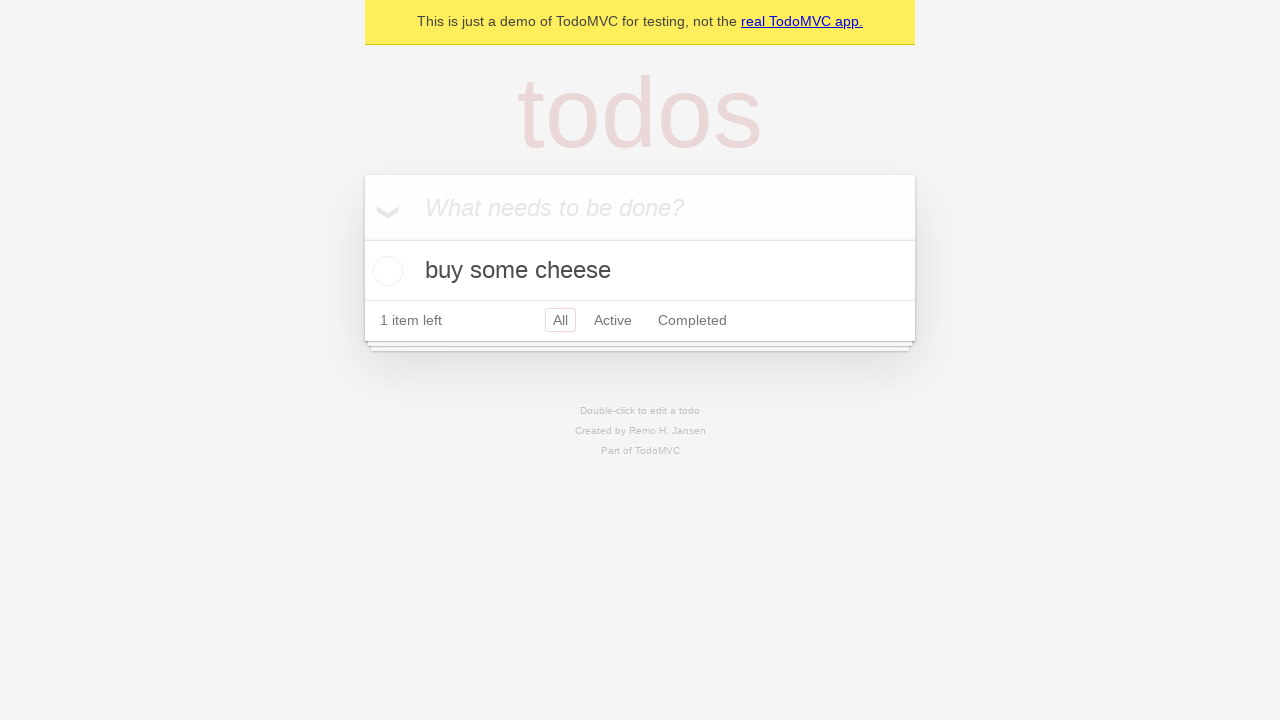

Filled new todo input with 'feed the cat' on internal:attr=[placeholder="What needs to be done?"i]
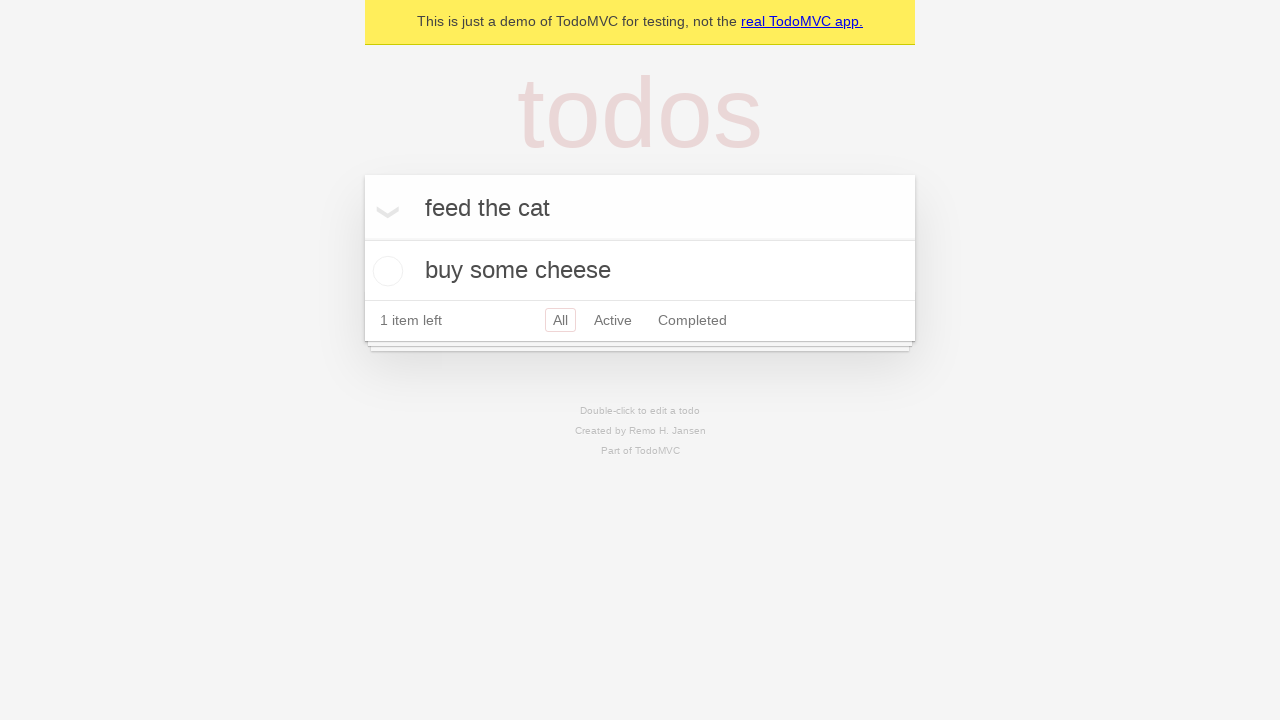

Pressed Enter to add todo item 'feed the cat' on internal:attr=[placeholder="What needs to be done?"i]
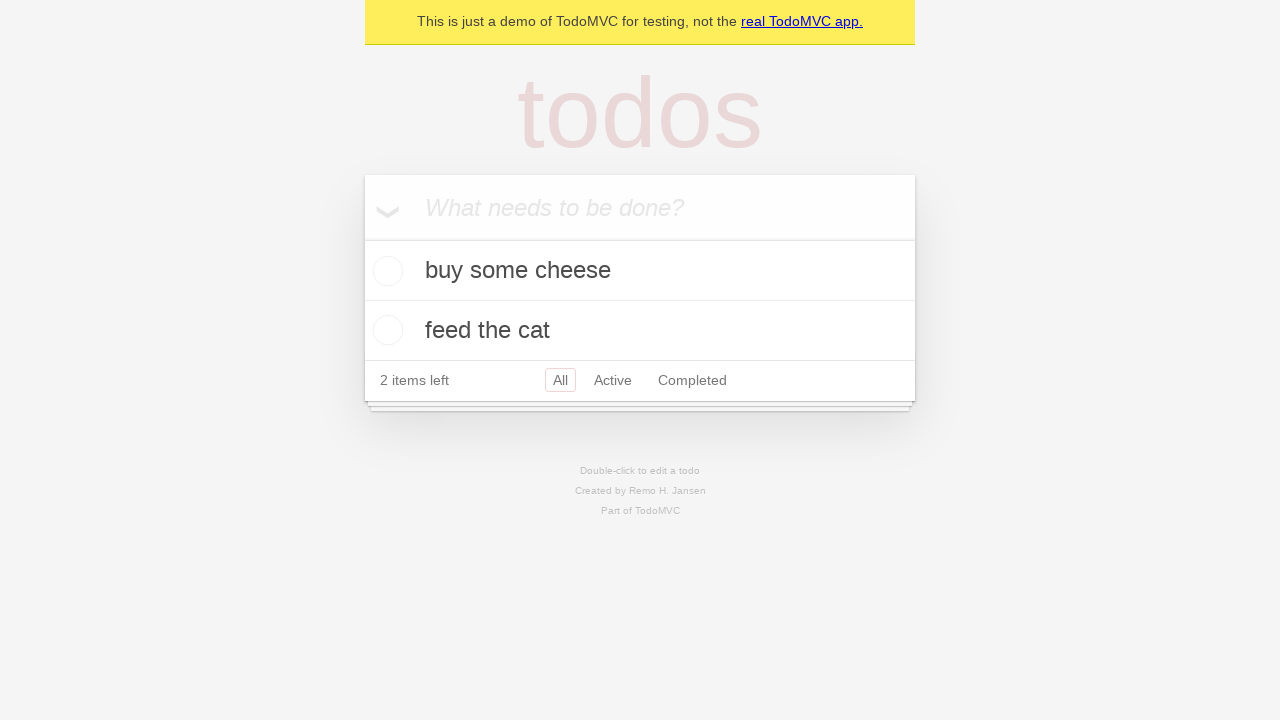

Filled new todo input with 'book a doctors appointment' on internal:attr=[placeholder="What needs to be done?"i]
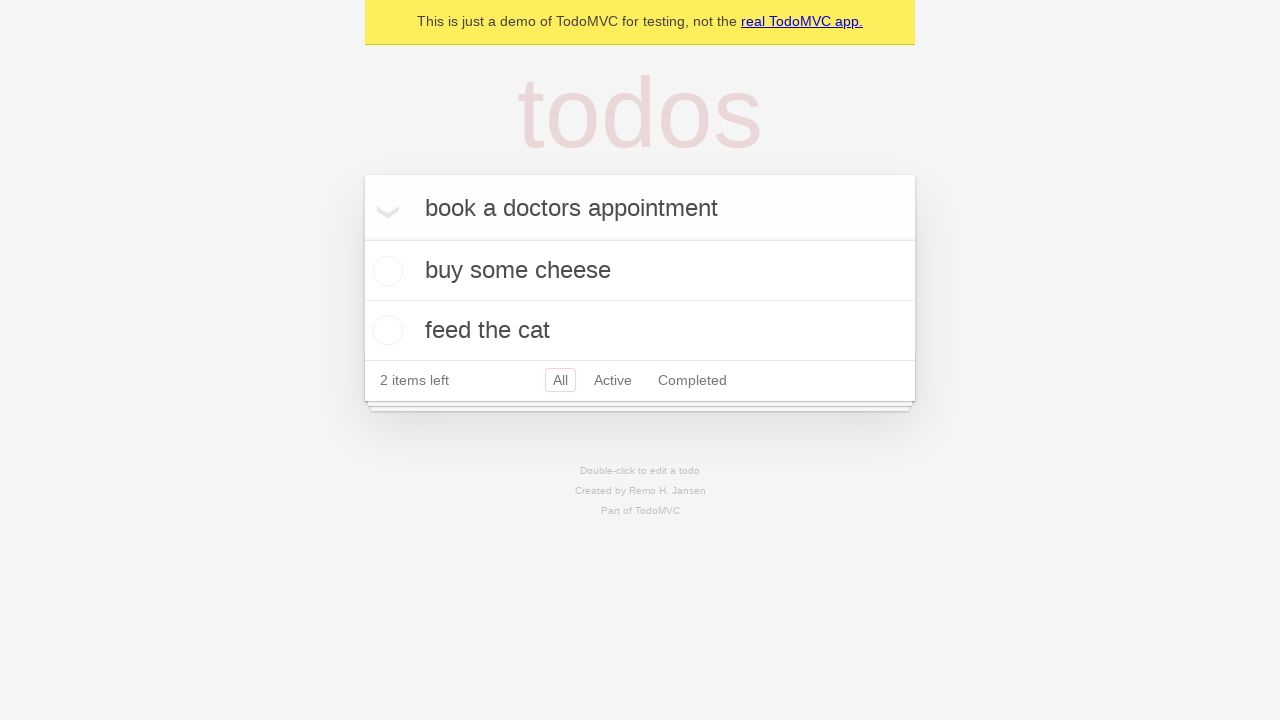

Pressed Enter to add todo item 'book a doctors appointment' on internal:attr=[placeholder="What needs to be done?"i]
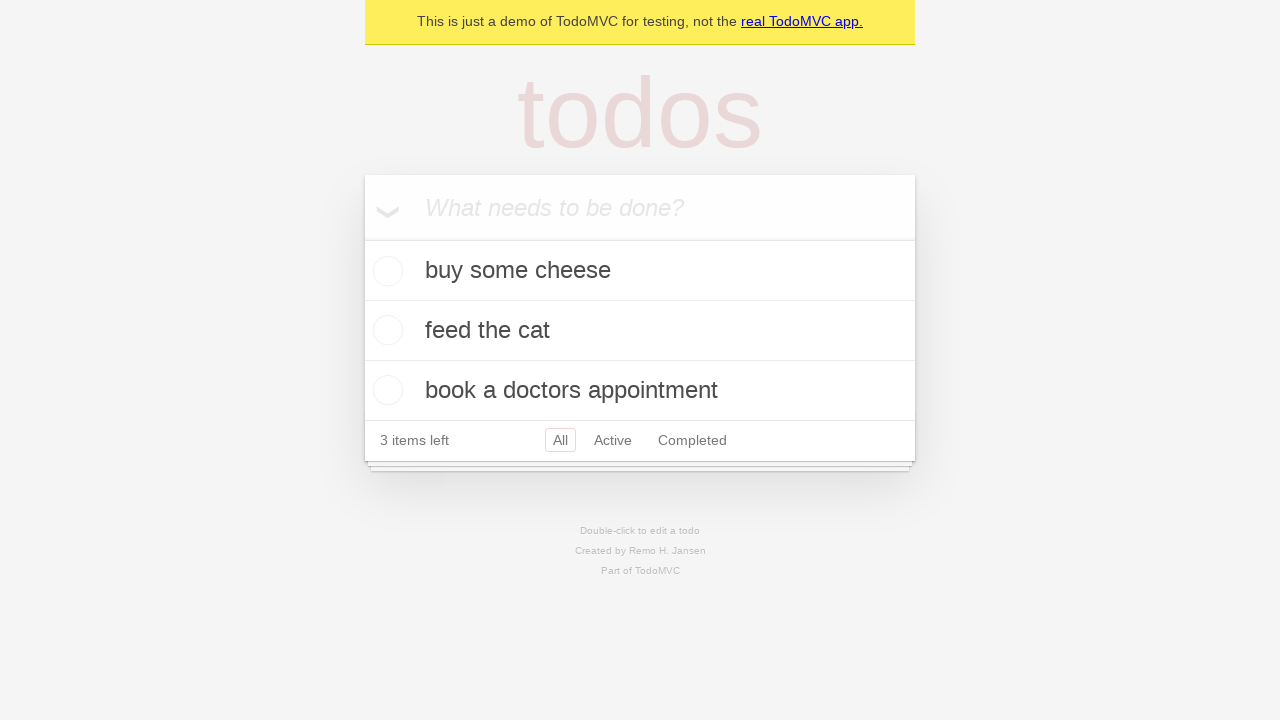

Waited for all 3 todo items to be added to the list
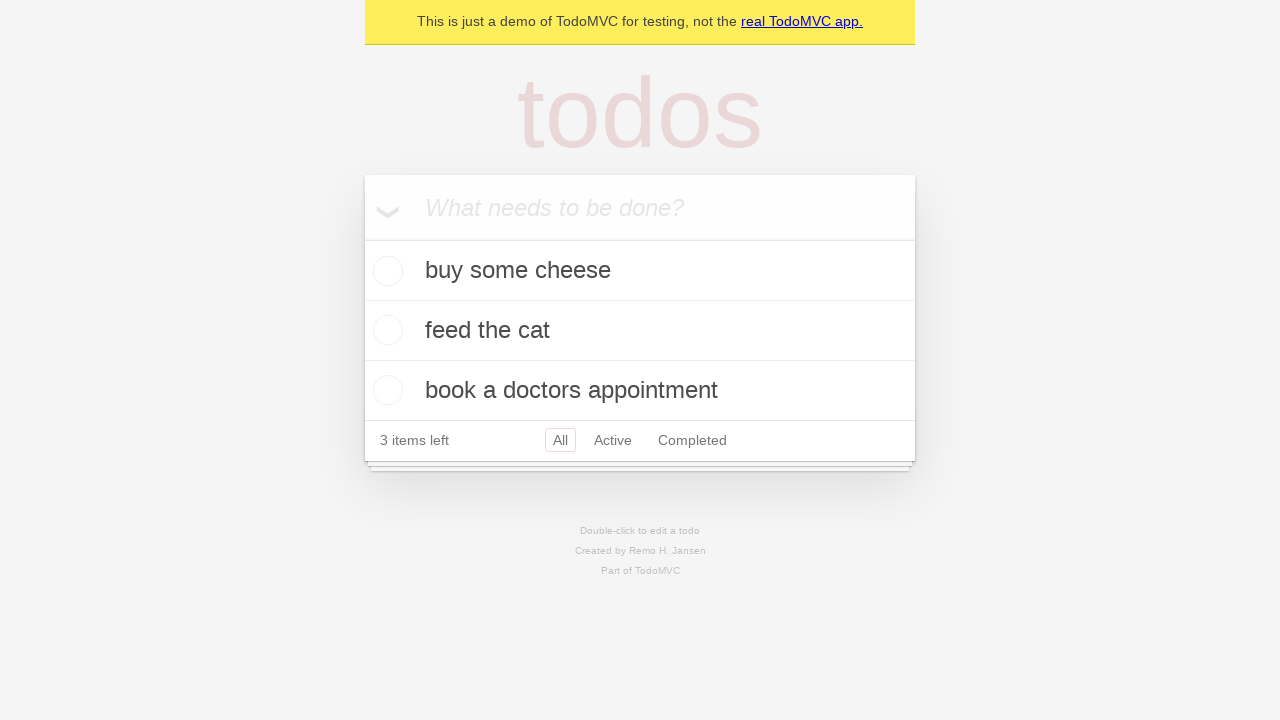

Double-clicked on second todo item to enter edit mode at (640, 331) on internal:testid=[data-testid="todo-item"s] >> nth=1
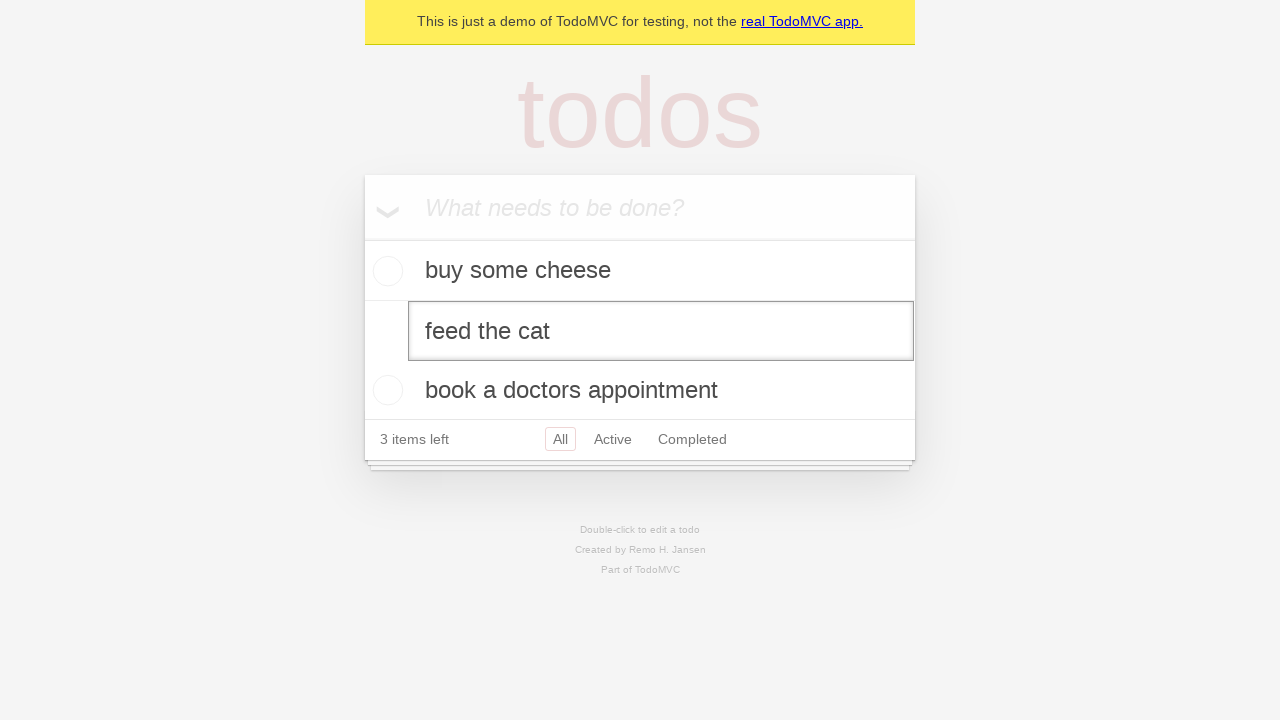

Cleared the edit input field with empty string on internal:testid=[data-testid="todo-item"s] >> nth=1 >> internal:role=textbox[nam
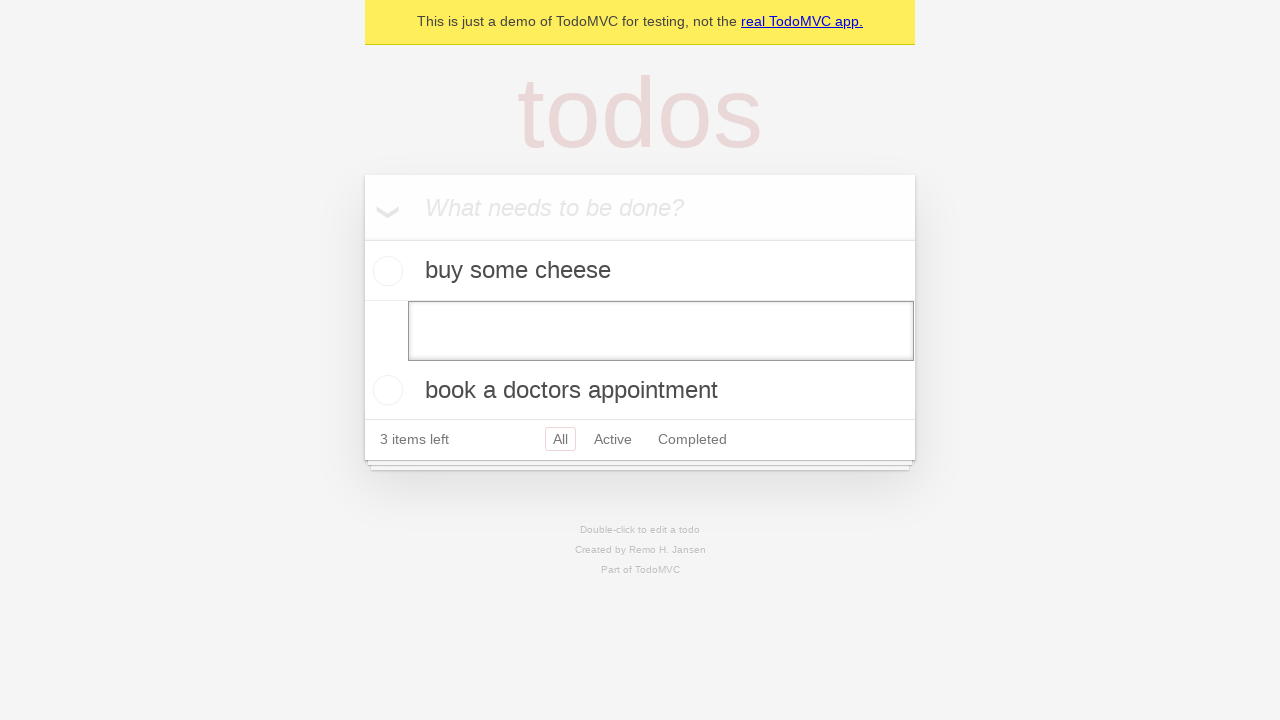

Pressed Enter to confirm empty text entry on internal:testid=[data-testid="todo-item"s] >> nth=1 >> internal:role=textbox[nam
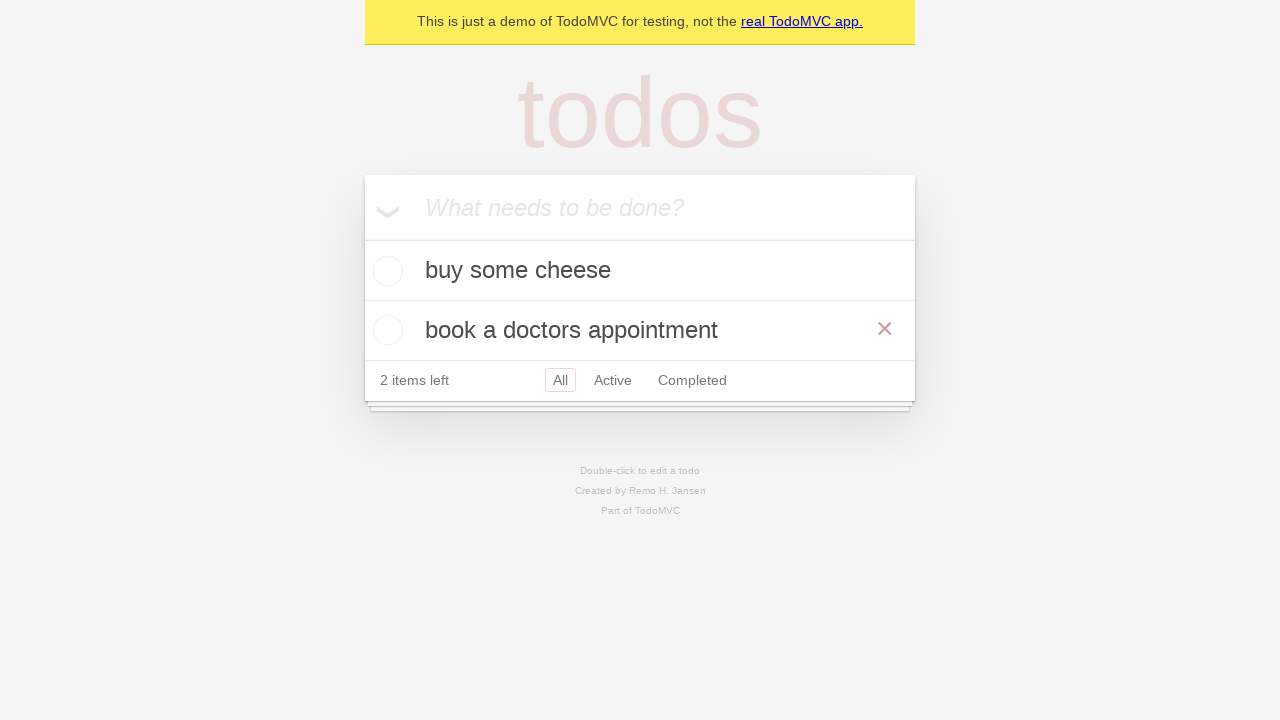

Waited for todo item to be removed; verified 2 items remain
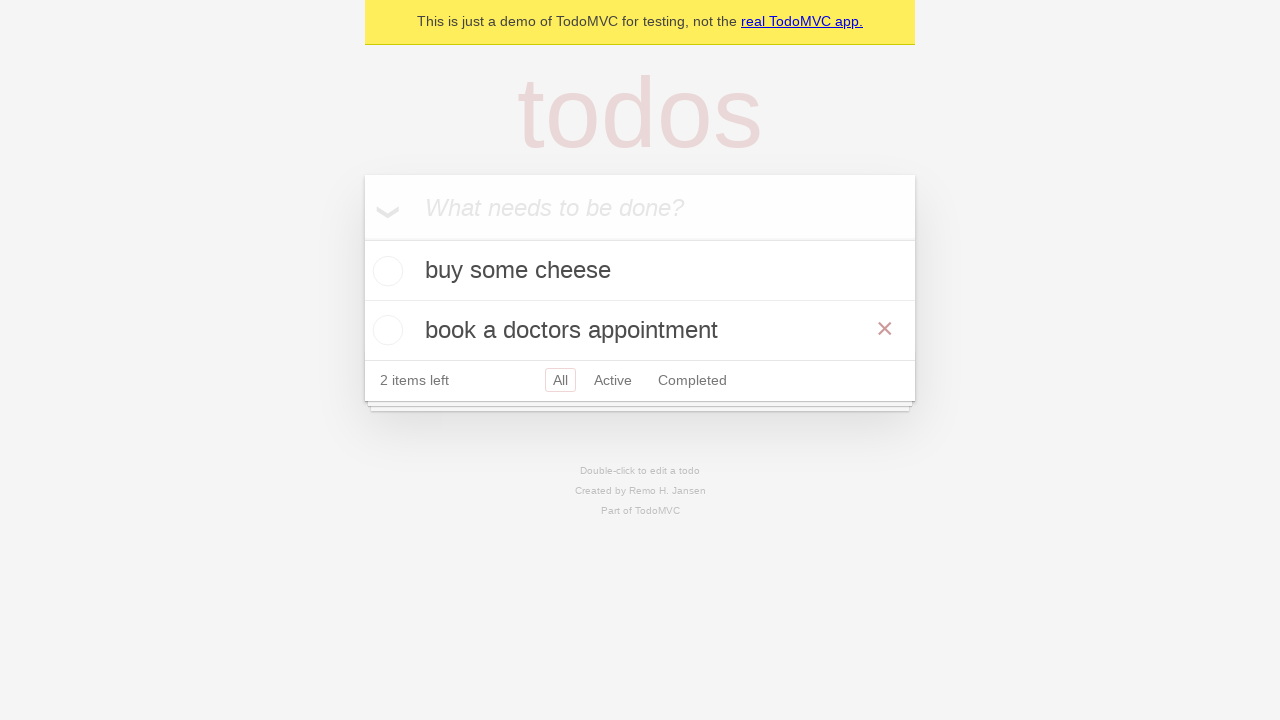

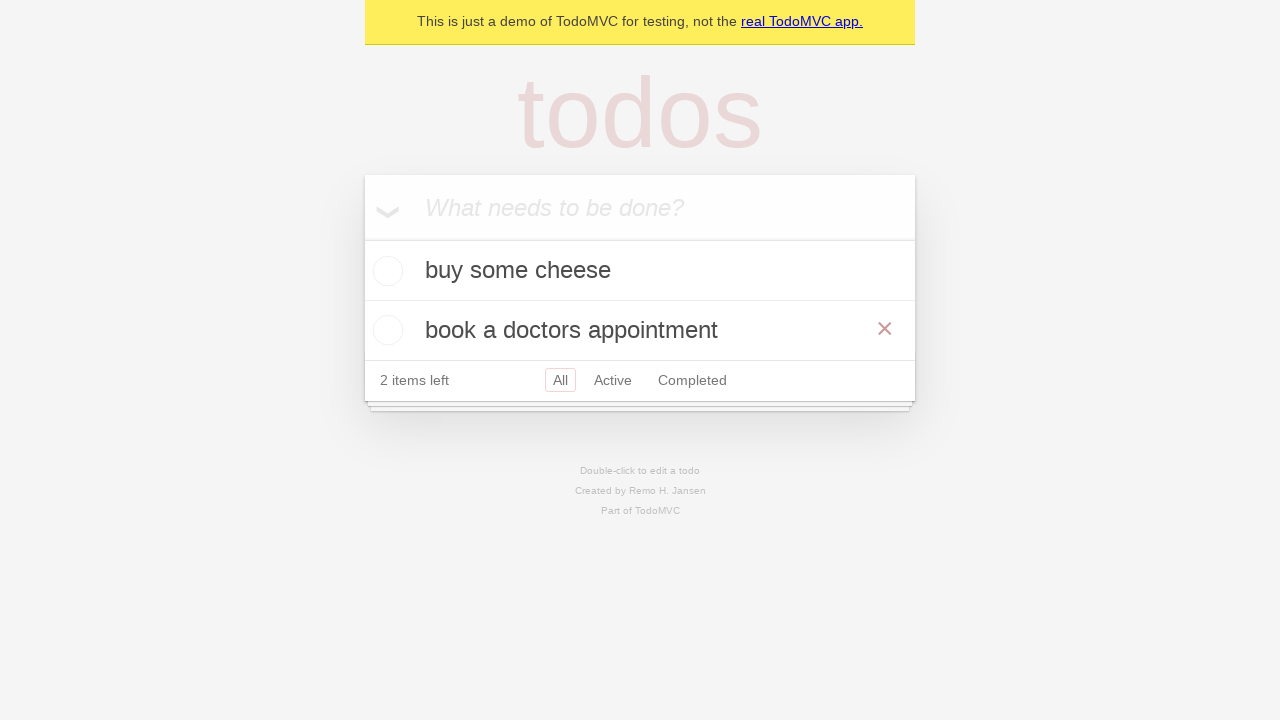